Tests page scrolling functionality by scrolling down the Google Doodles search page in increments and then scrolling back up

Starting URL: https://doodles.google/search/

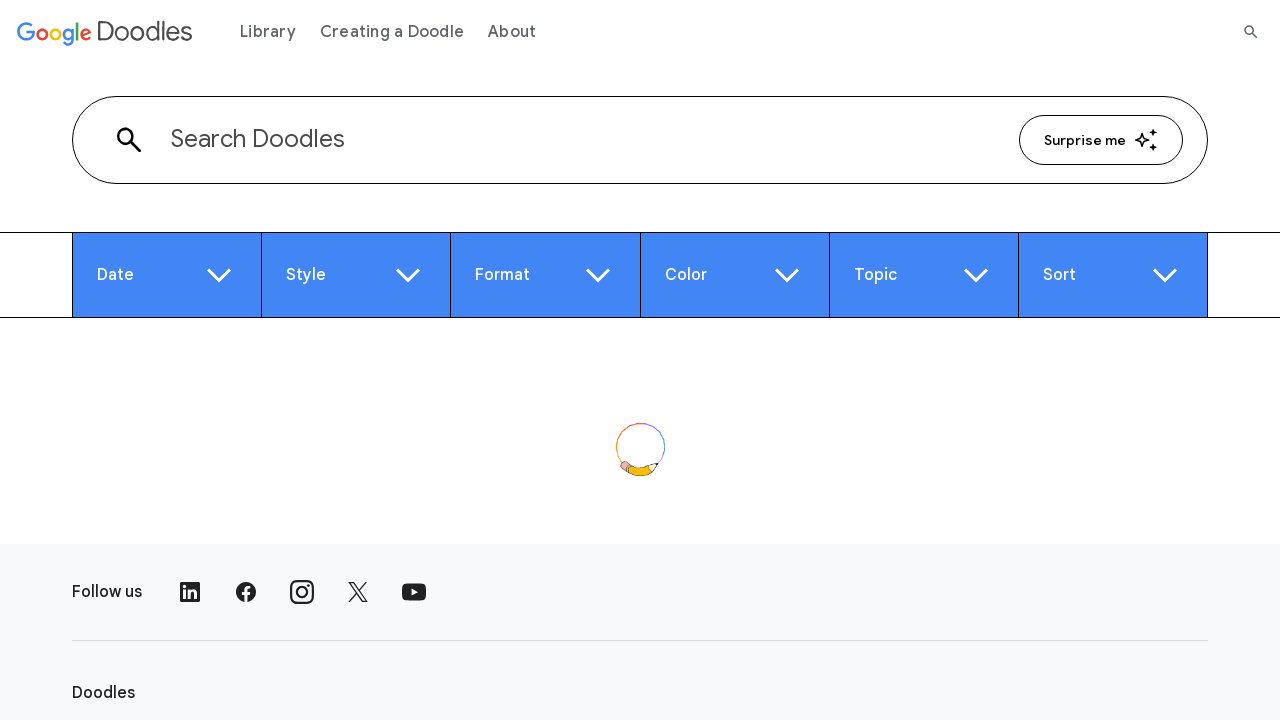

Scrolled down by 700 pixels on Google Doodles search page
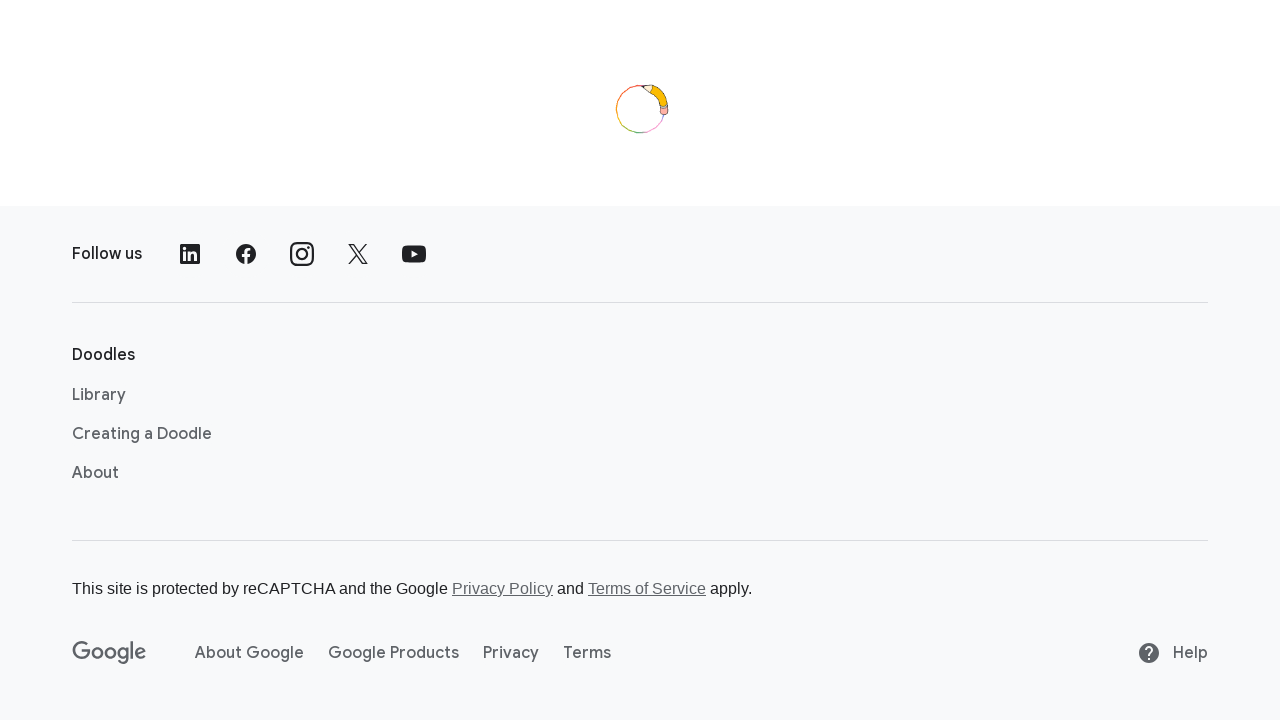

Waited 2 seconds after first scroll
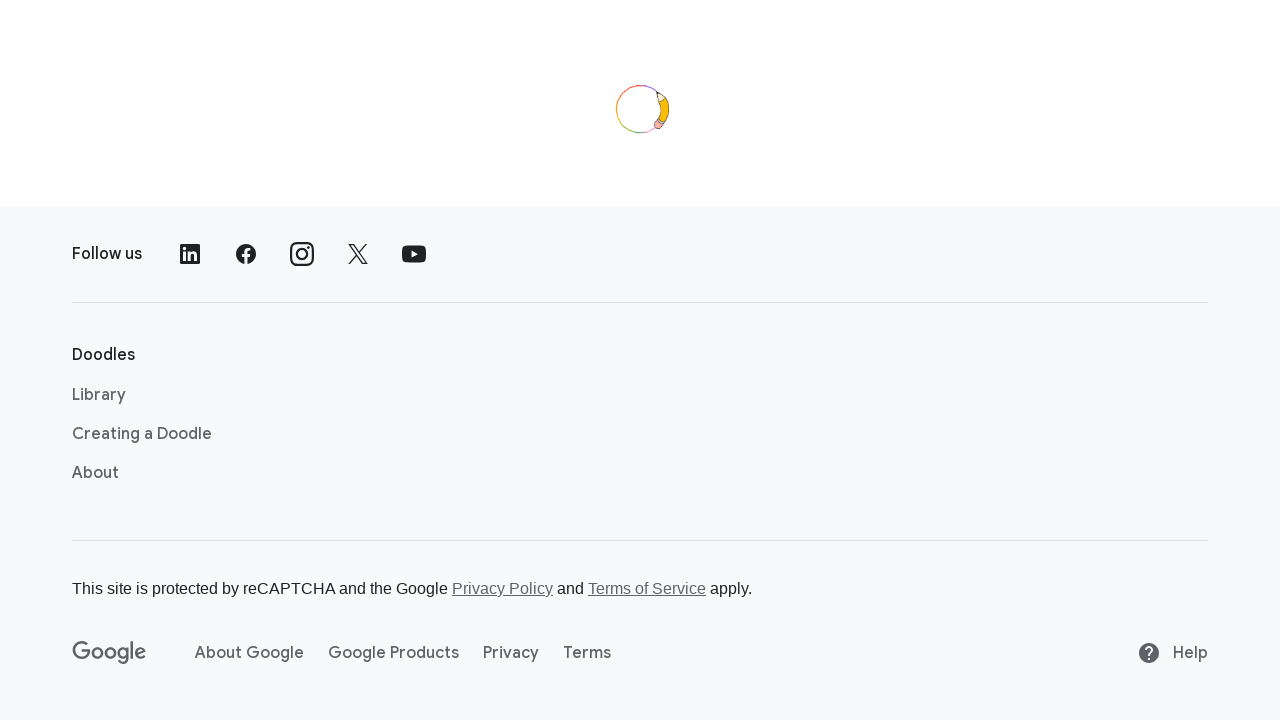

Scrolled down by 500 pixels
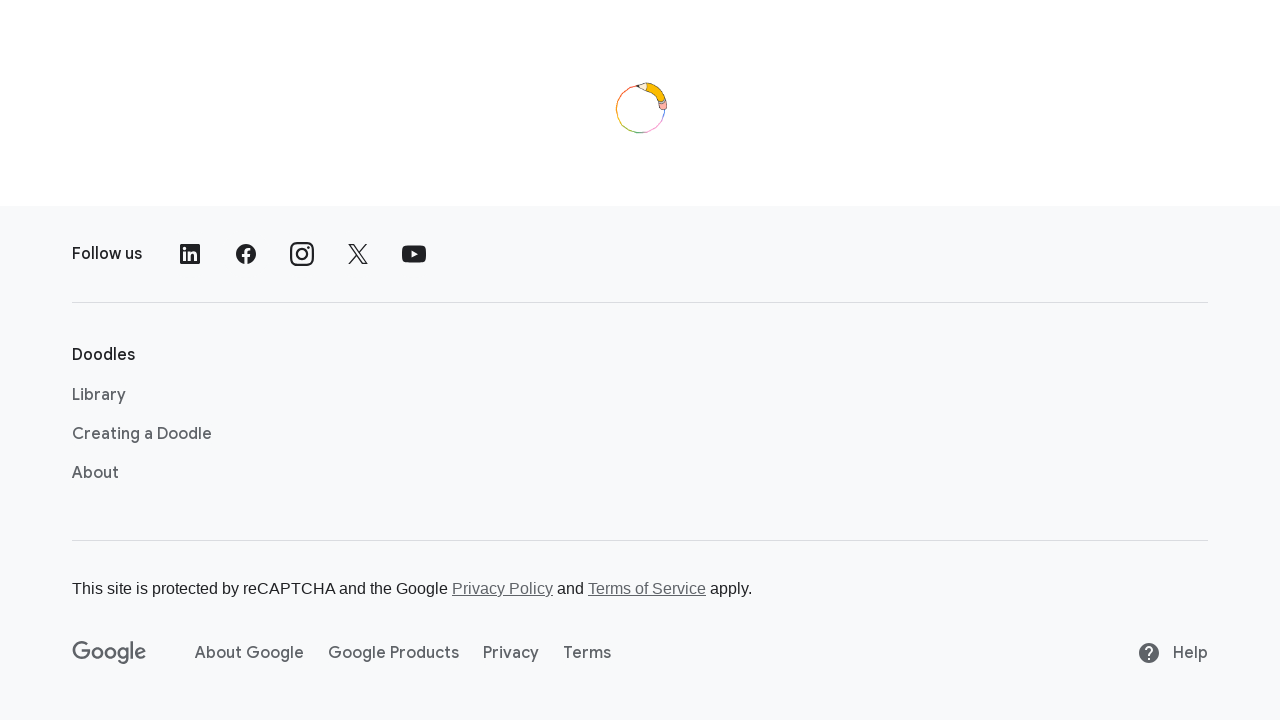

Waited 2 seconds after second scroll
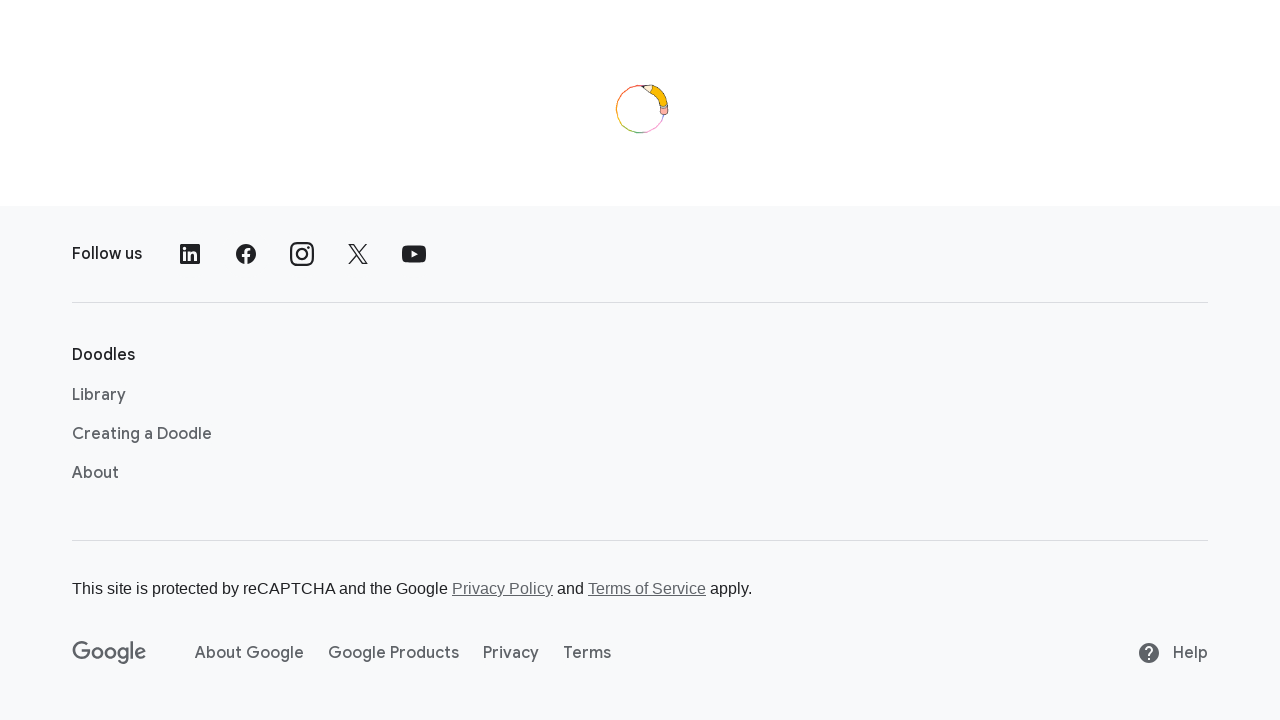

Scrolled down by 400 pixels
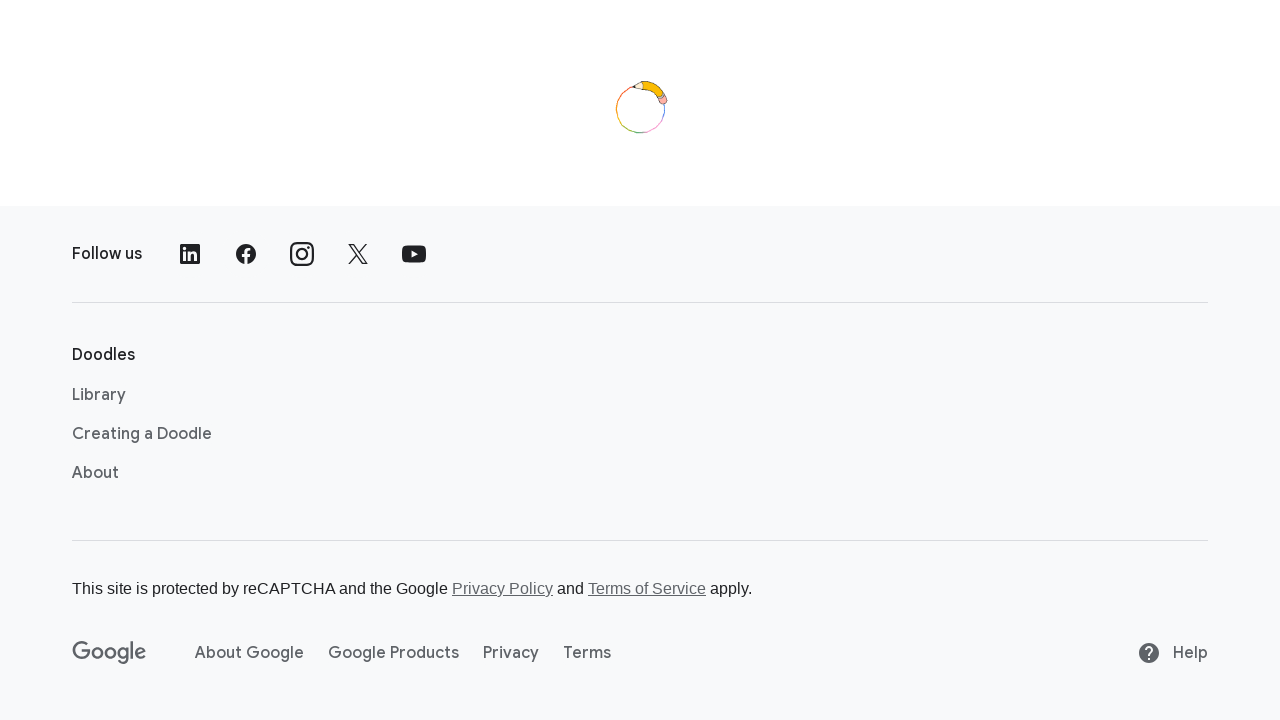

Waited 2 seconds after third scroll
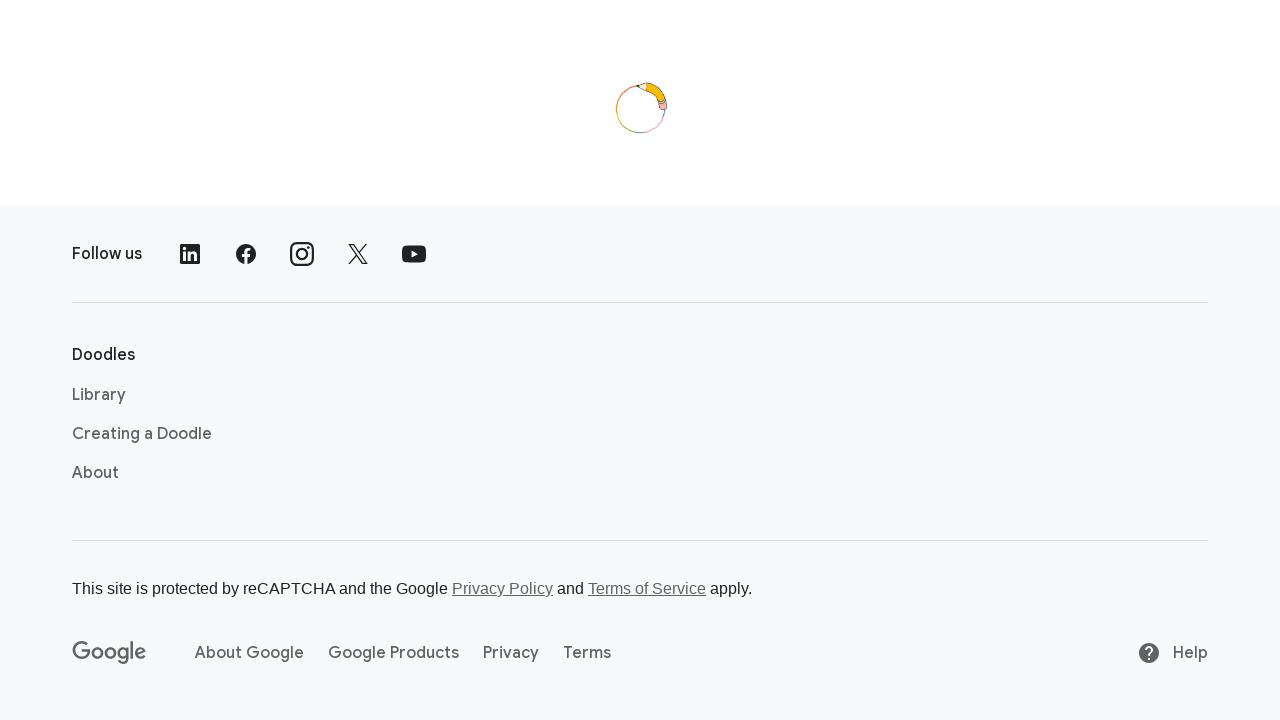

Scrolled back up by 1000 pixels
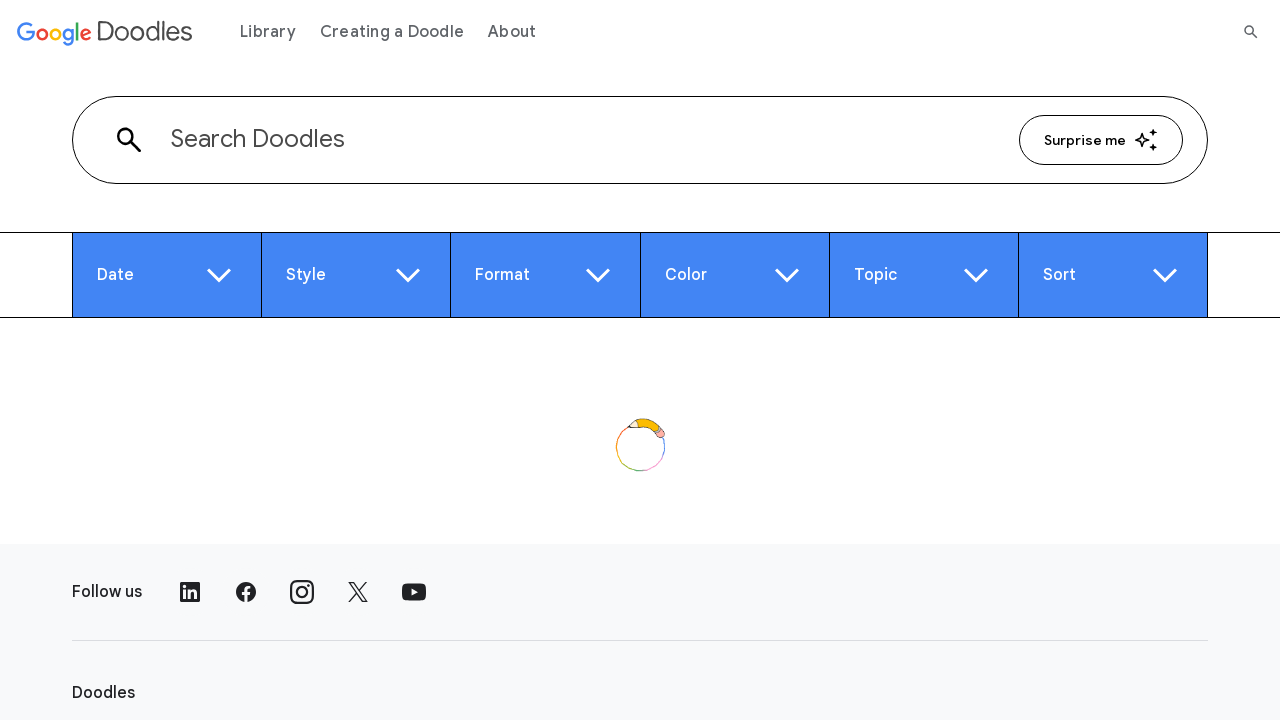

Waited 2 seconds after scroll up
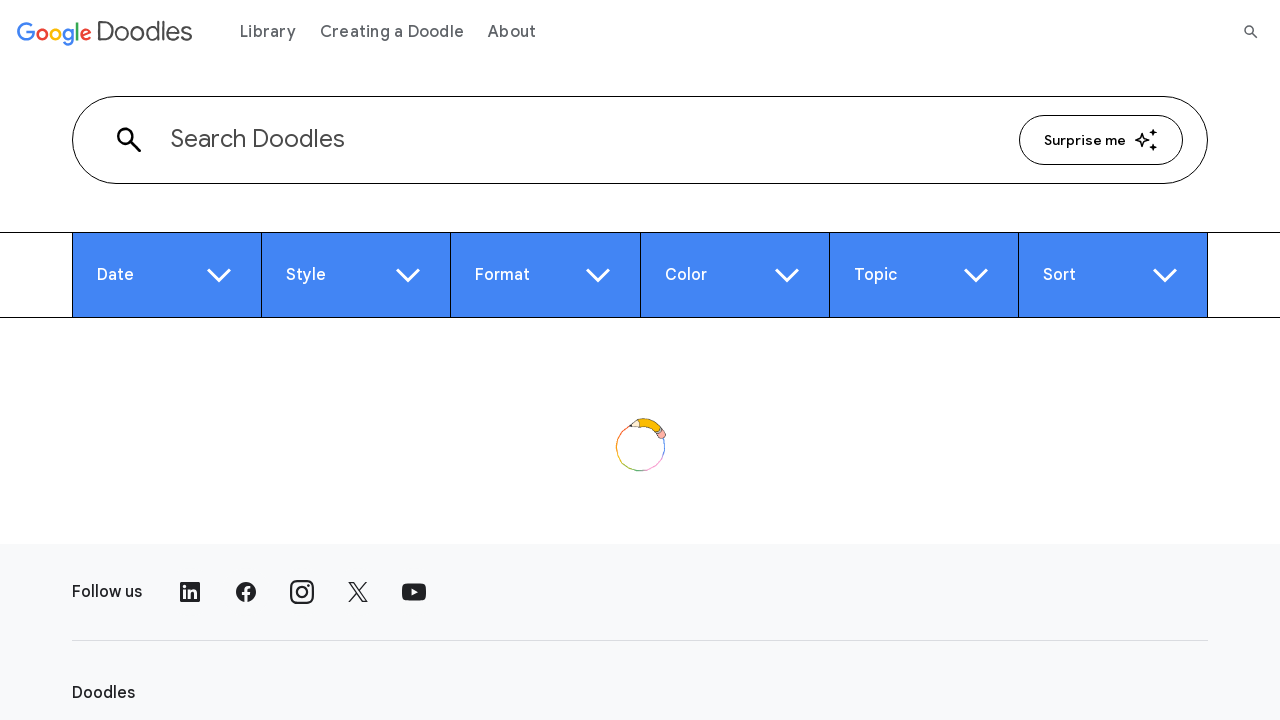

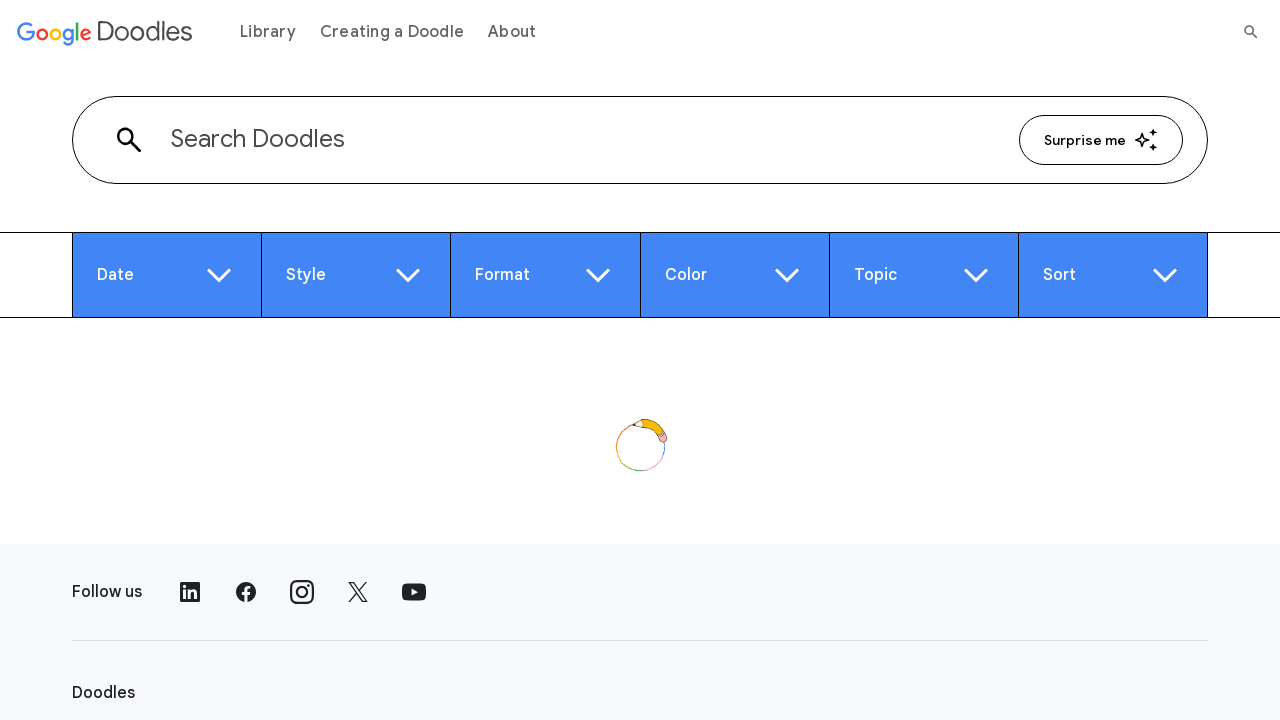